Tests JavaScript alert handling including simple alerts, confirmation dialogs with OK/Cancel, and prompt dialogs with text input on a demo automation testing site.

Starting URL: https://demo.automationtesting.in/Alerts.html

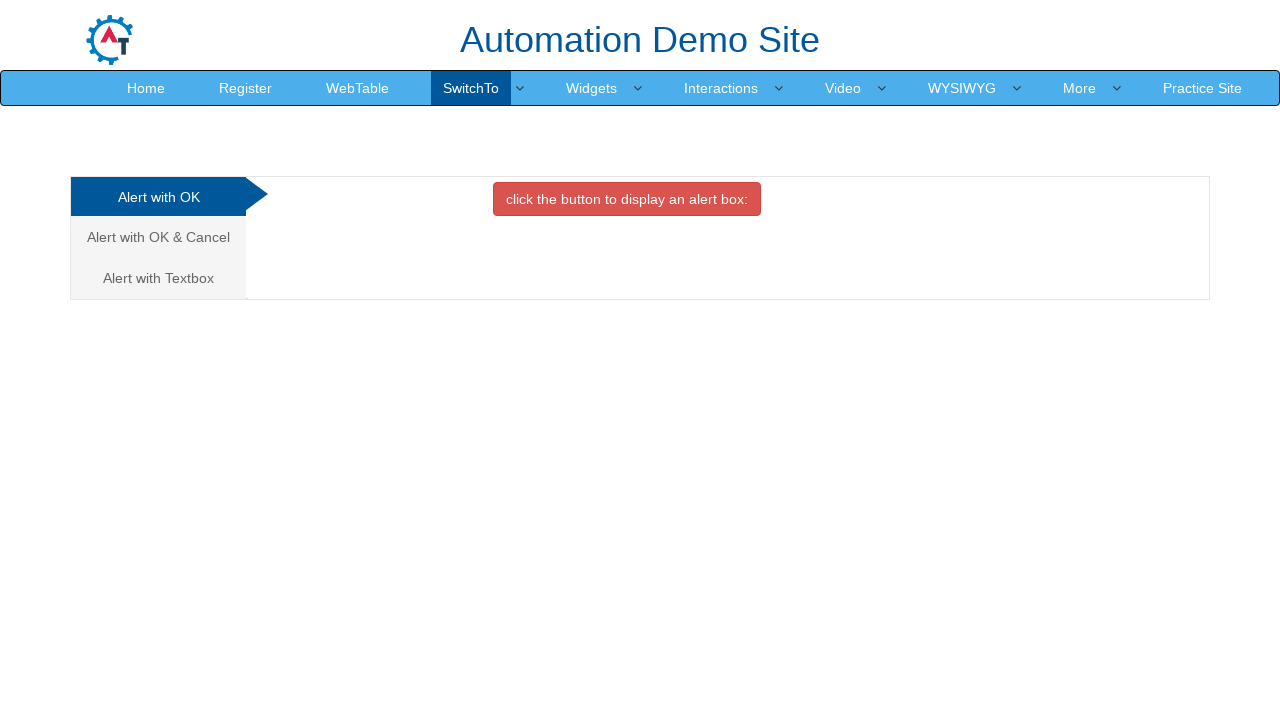

Set up listener to accept simple alert dialog
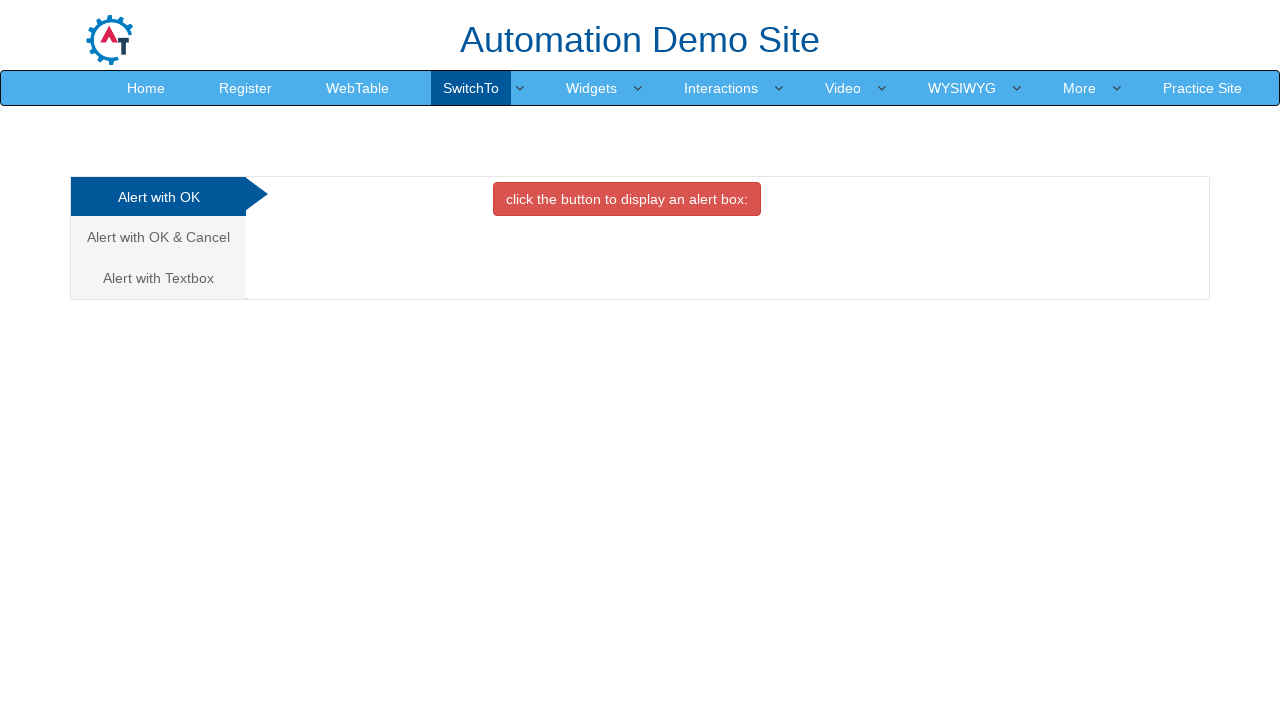

Located simple alert button
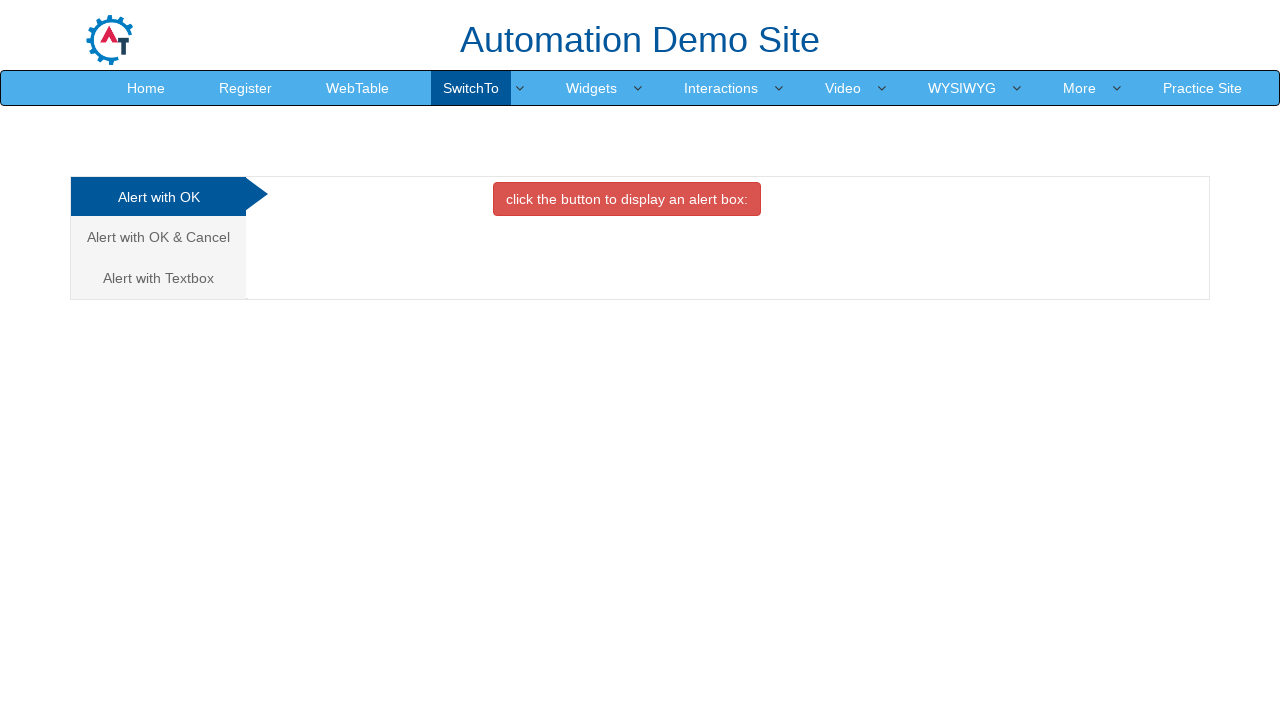

Clicked simple alert button and accepted the dialog at (627, 199) on xpath=//button[@onclick='alertbox()']
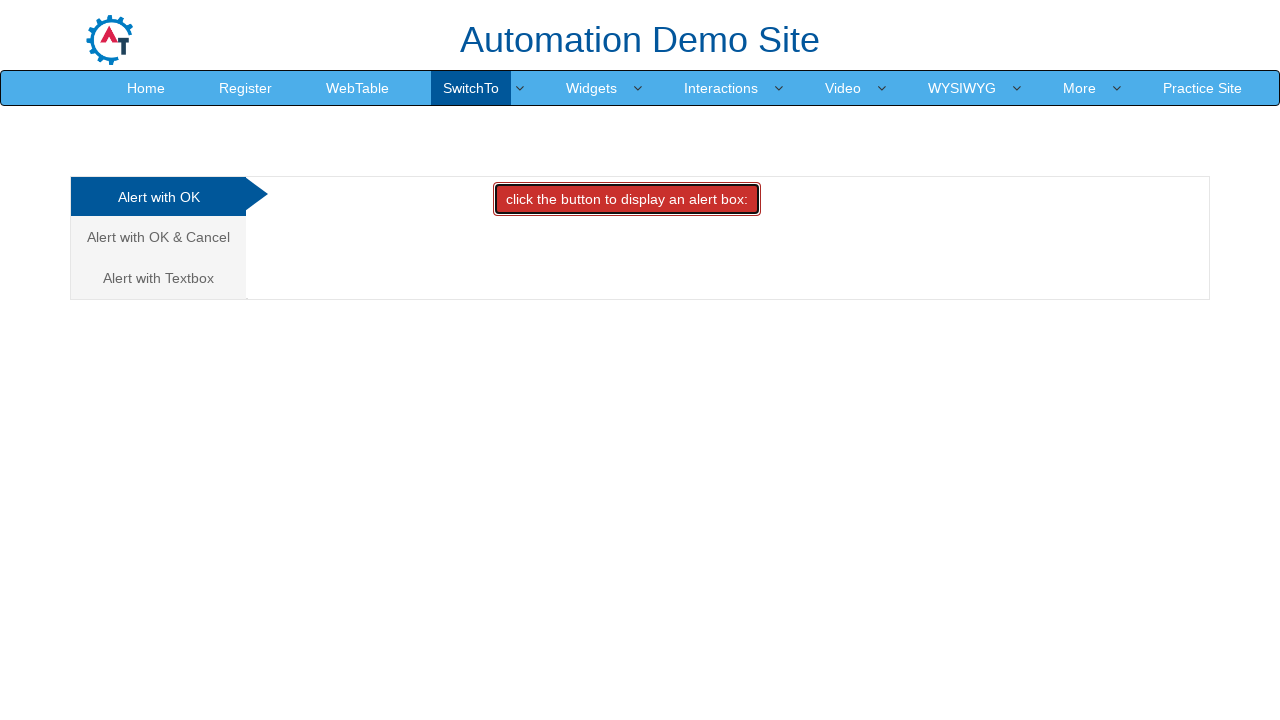

Located 'Alert with OK & Cancel' tab
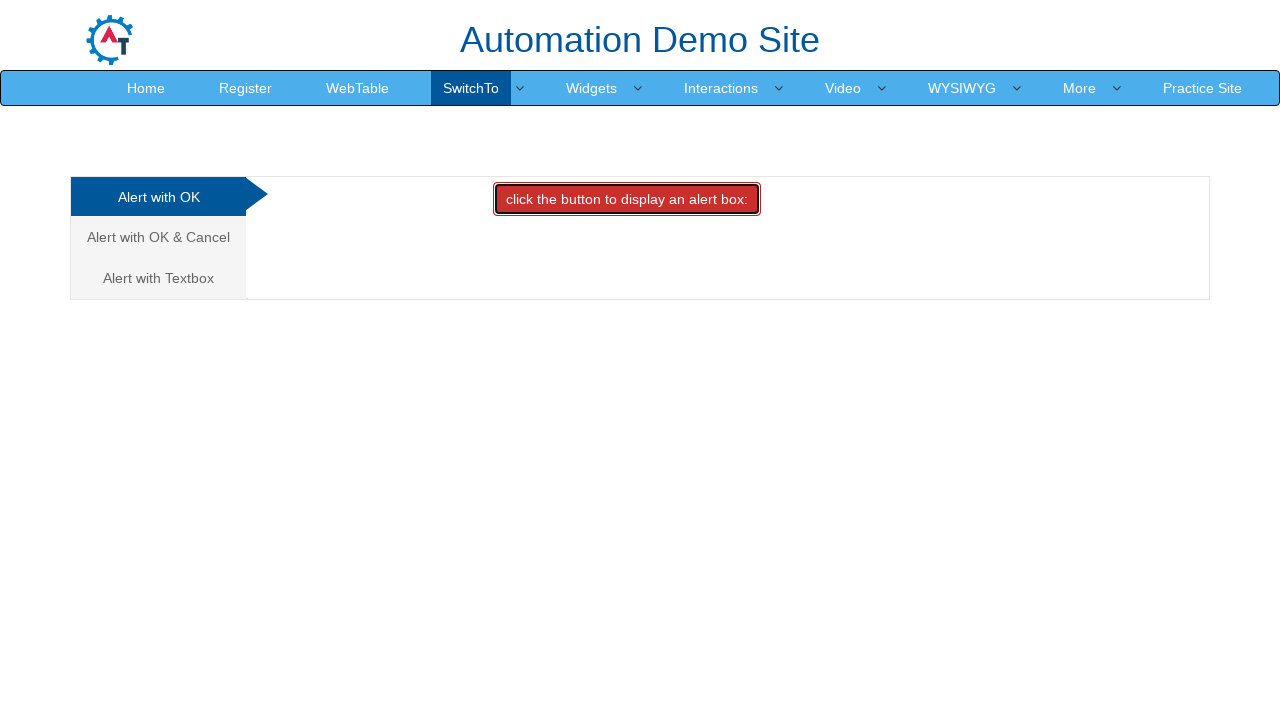

Clicked 'Alert with OK & Cancel' tab at (158, 237) on xpath=//a[text()='Alert with OK & Cancel ']
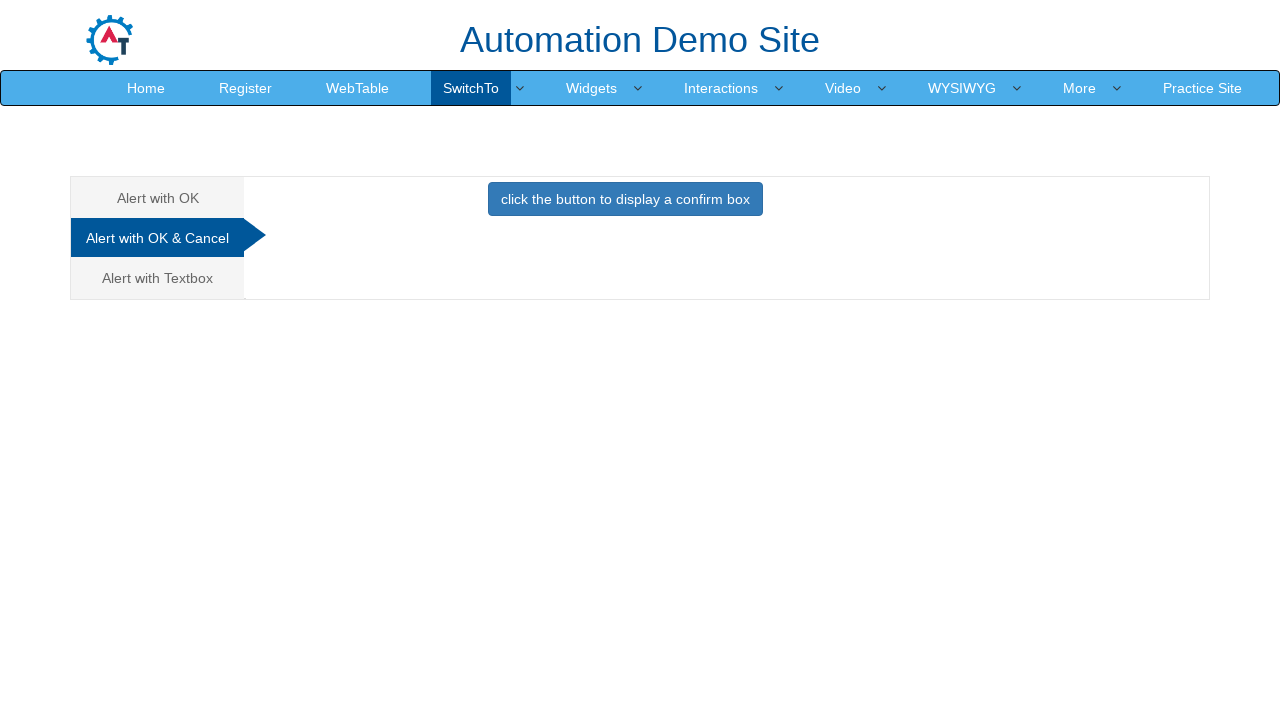

Set up listener to dismiss confirmation dialog
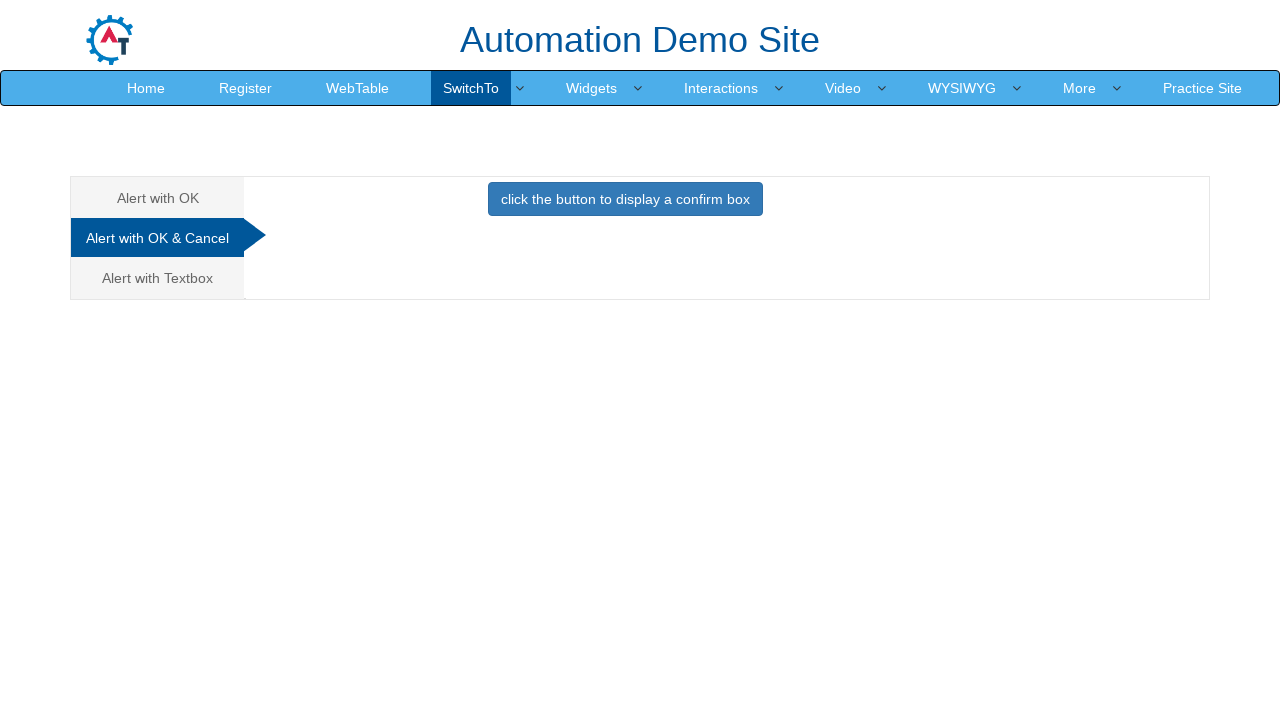

Located confirmation alert button
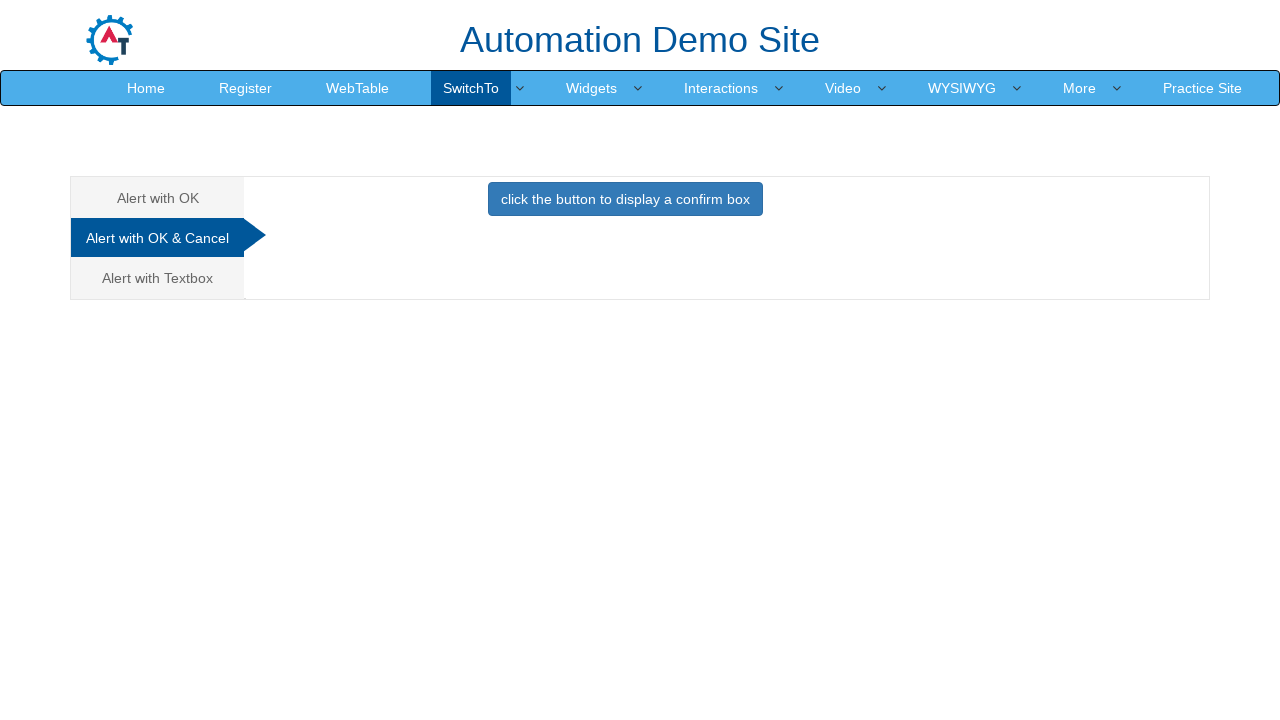

Clicked confirmation alert button and dismissed the dialog at (625, 199) on xpath=//button[@onclick='confirmbox()']
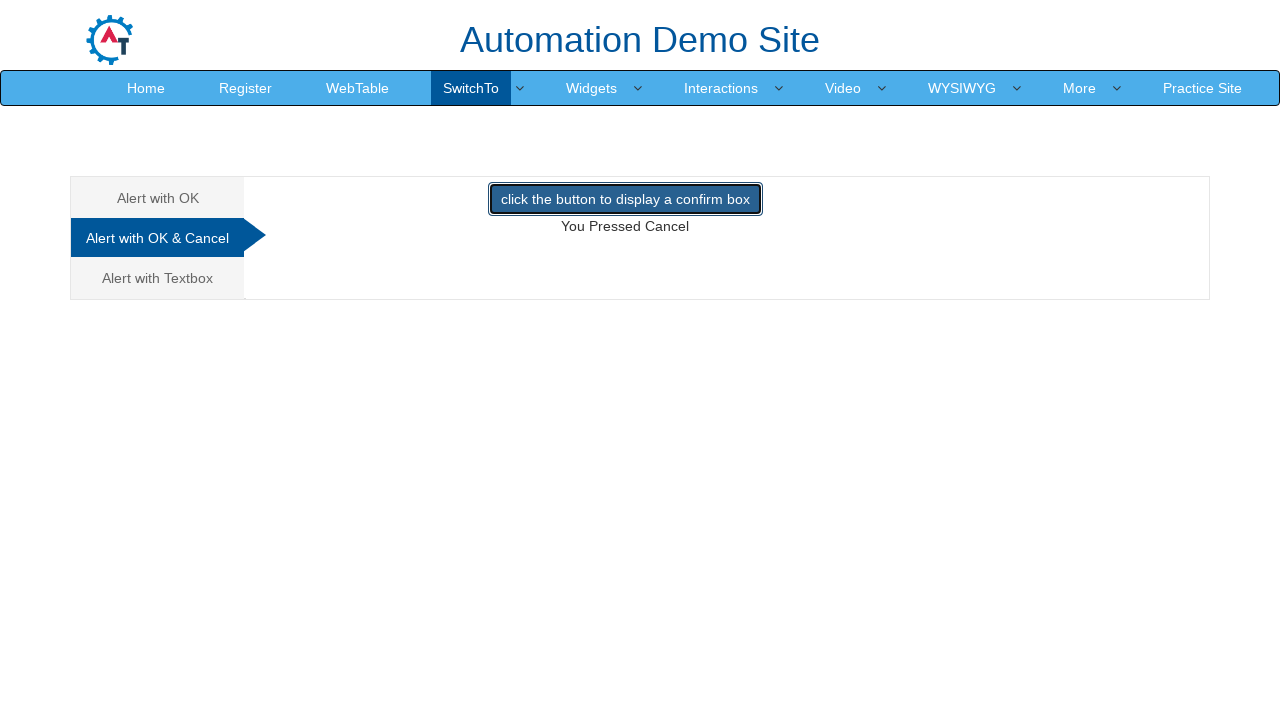

Located 'Alert with Textbox' tab
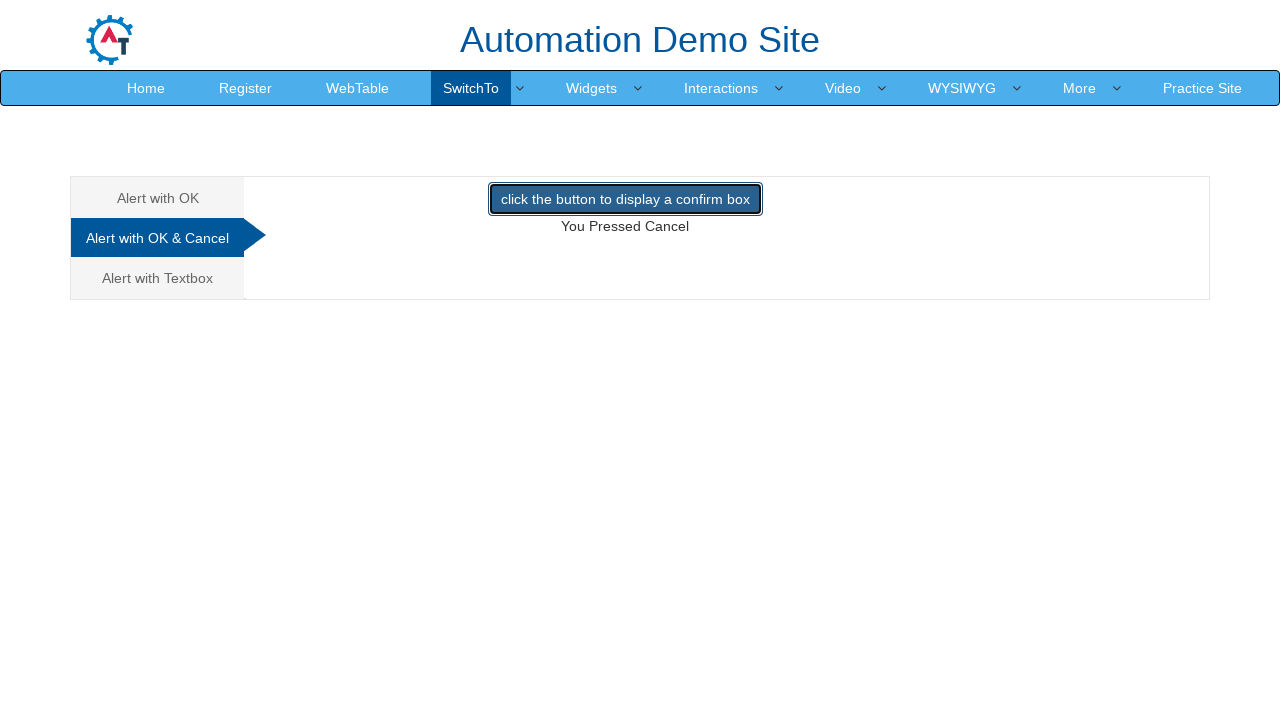

Clicked 'Alert with Textbox' tab at (158, 278) on xpath=//a[text()= 'Alert with Textbox ']
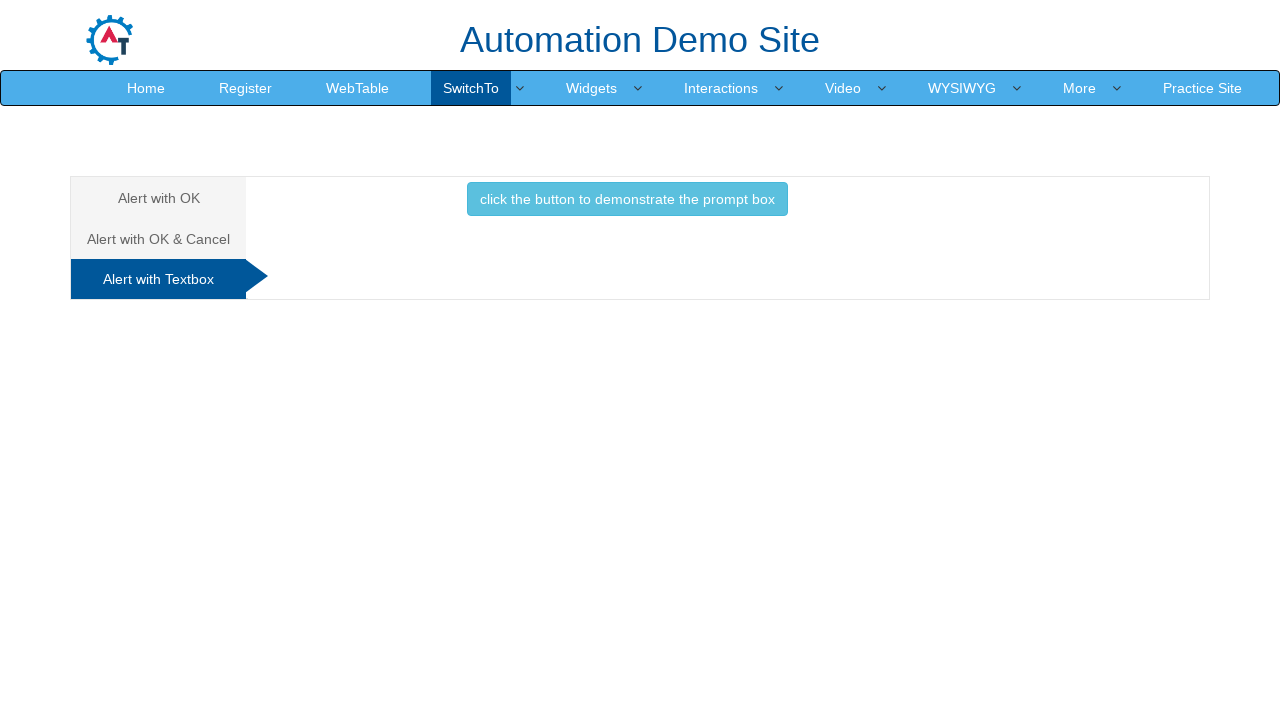

Set up listener to accept prompt dialog with text 'TestUser'
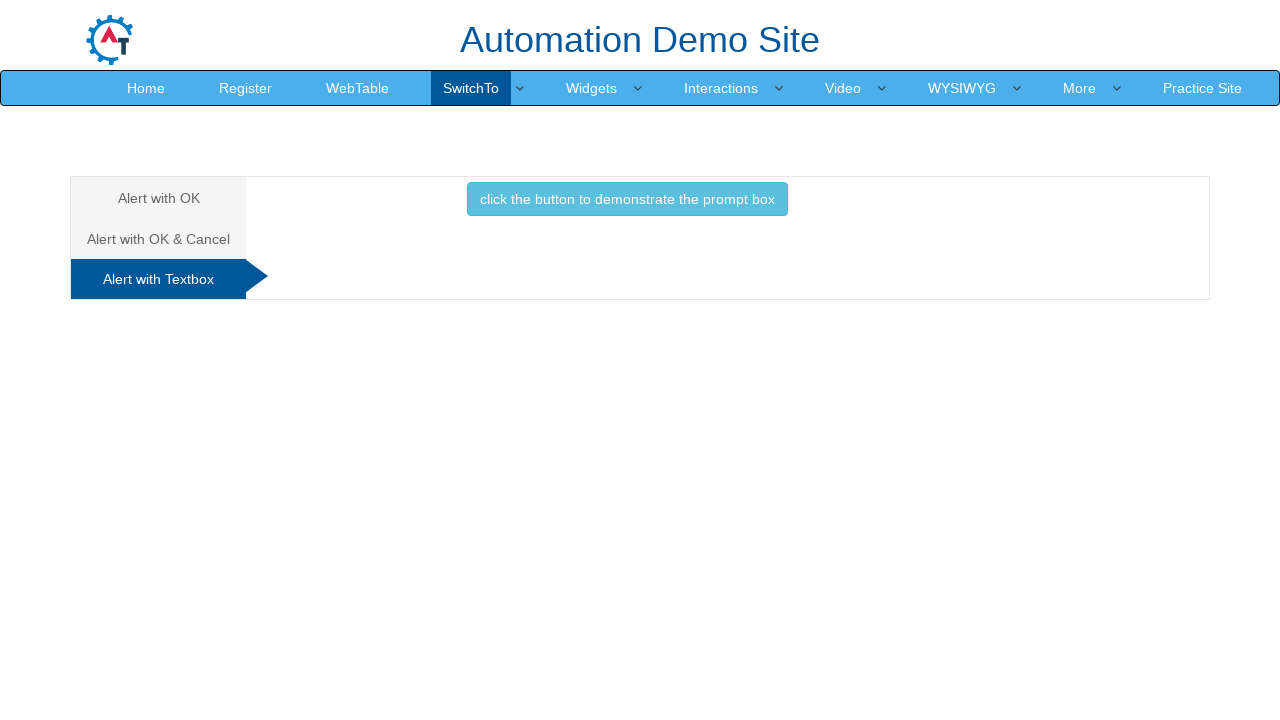

Located prompt box button
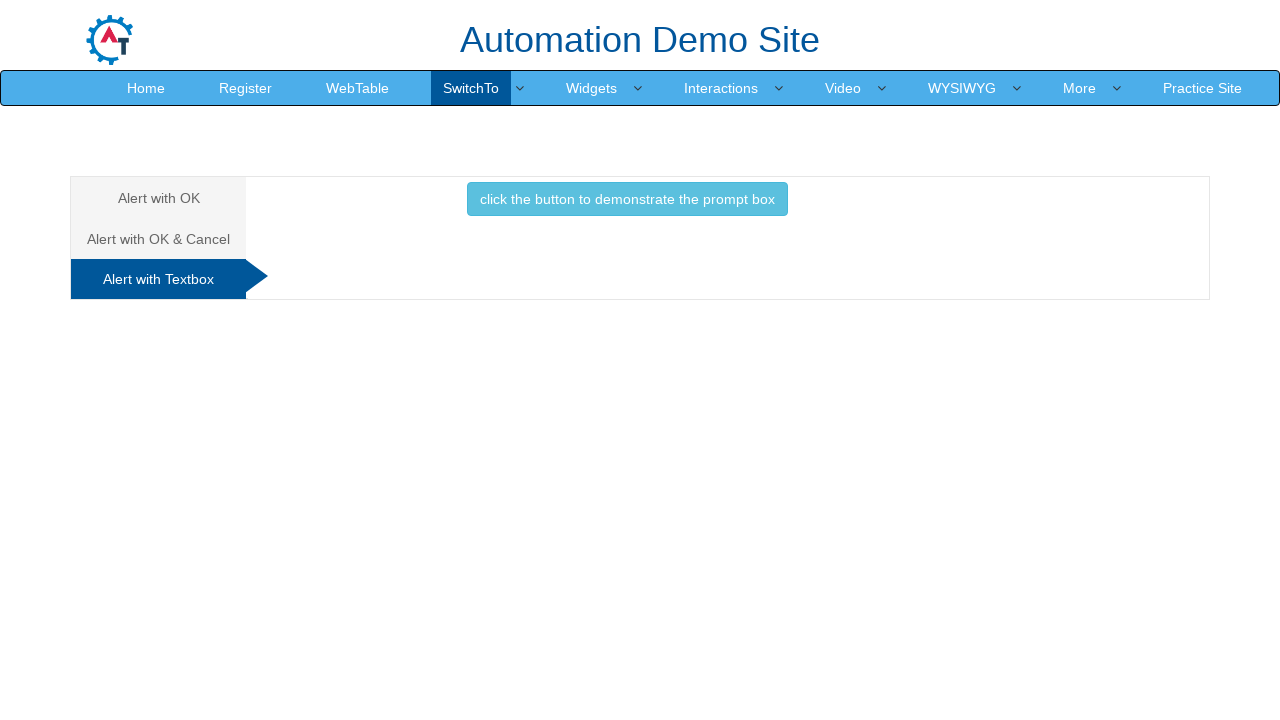

Clicked prompt box button and accepted dialog with 'TestUser' input at (627, 199) on xpath=//button[contains(text(), 'prompt box')]
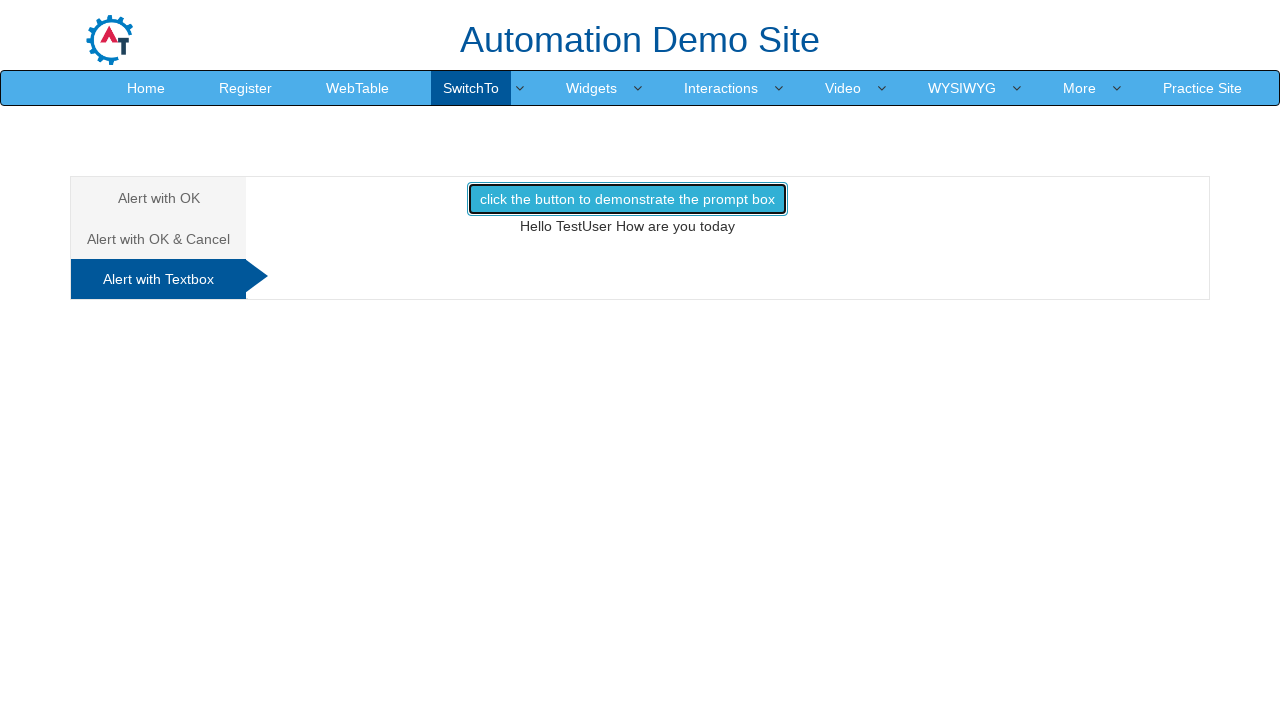

Waited 500ms for dialog to be fully processed
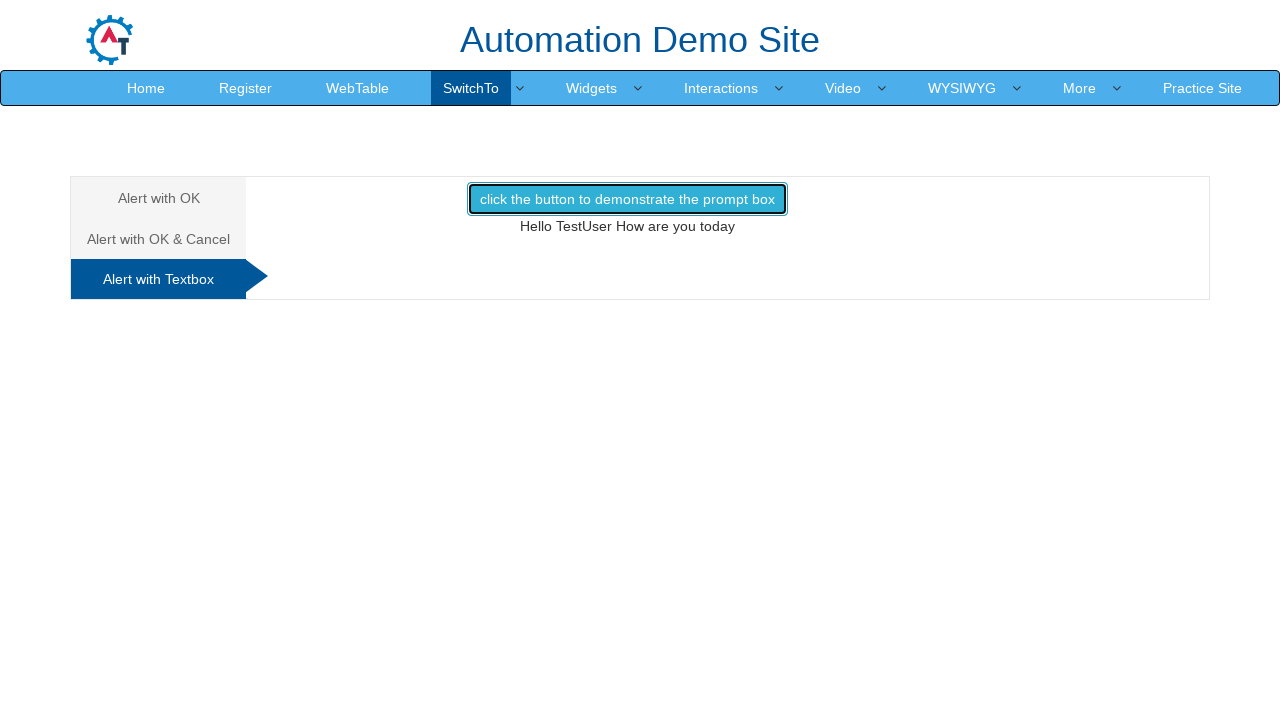

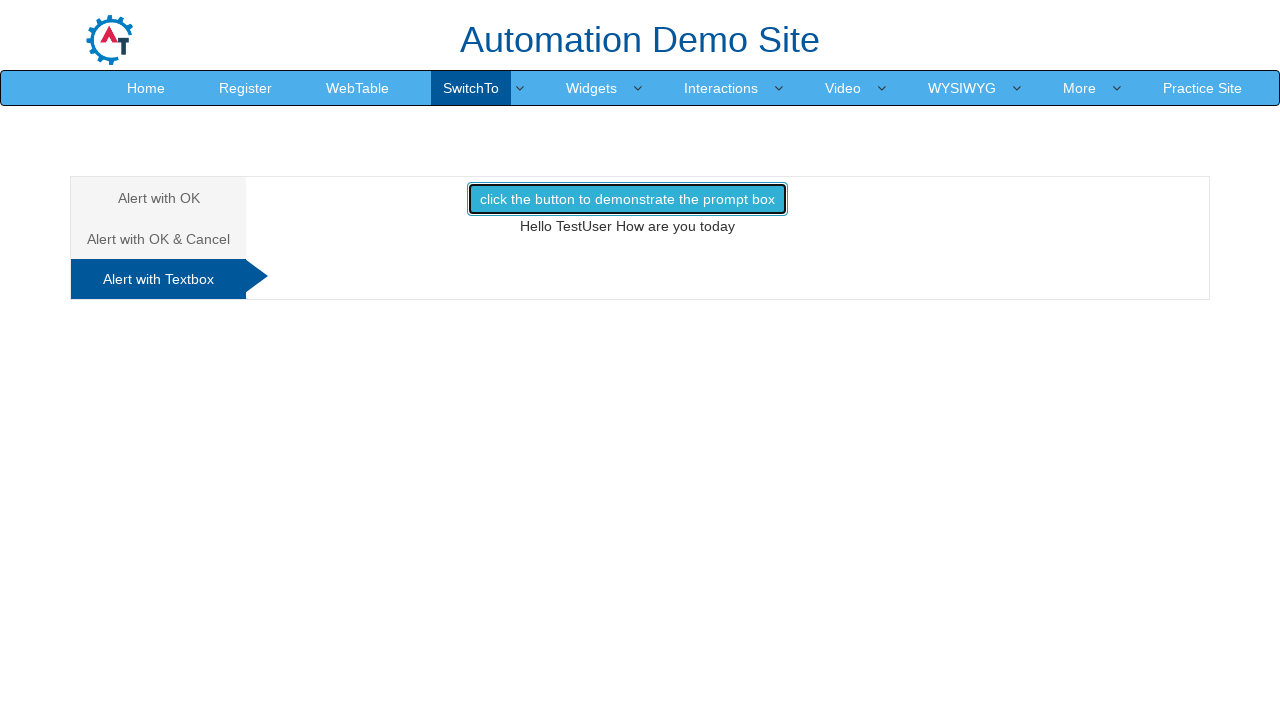